Tests drag and drop functionality by dragging an element from one location and dropping it to another location on the page

Starting URL: https://testautomationpractice.blogspot.com/

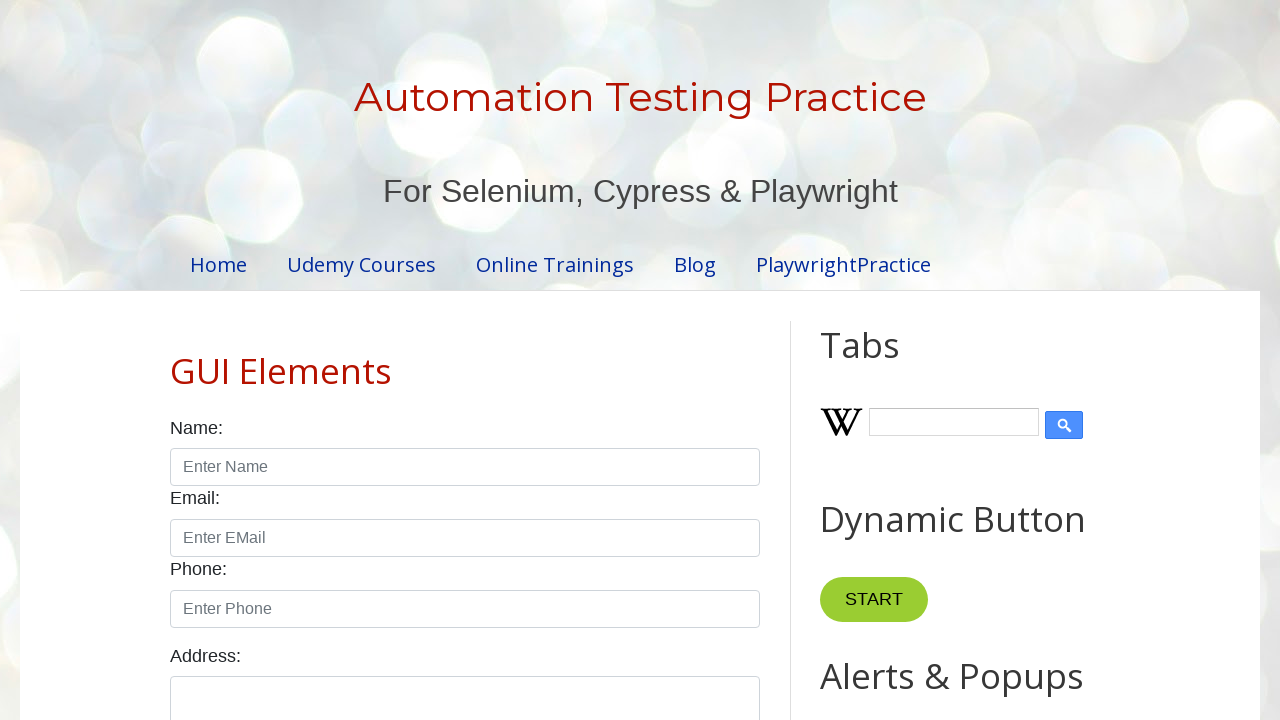

Located the draggable element with id 'draggable'
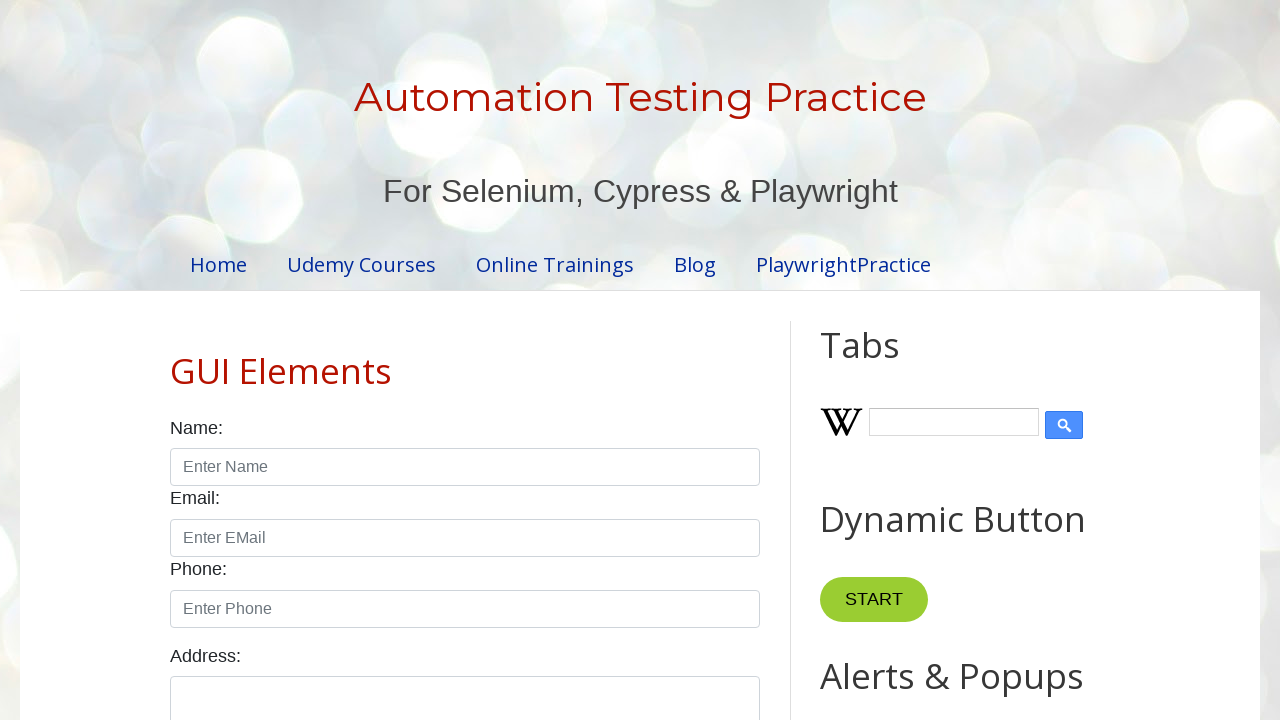

Located the droppable target element with id 'droppable'
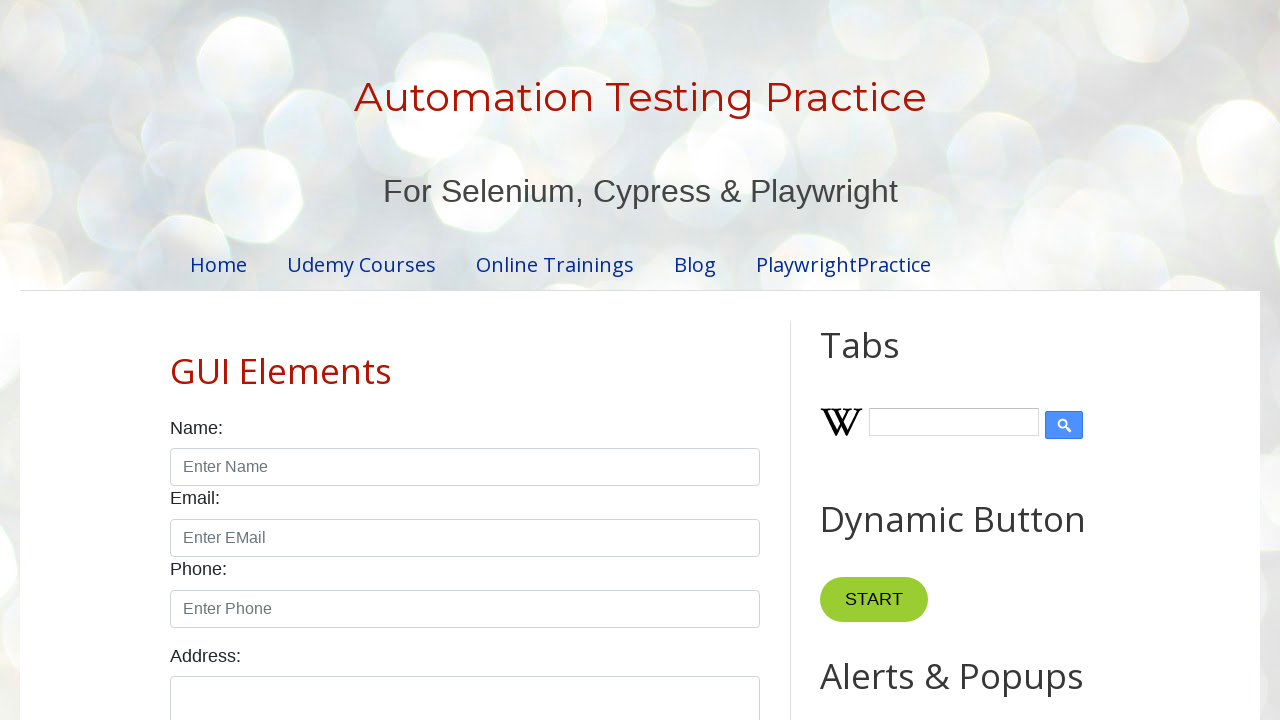

Performed drag and drop operation - dragged element to droppable target at (1015, 386)
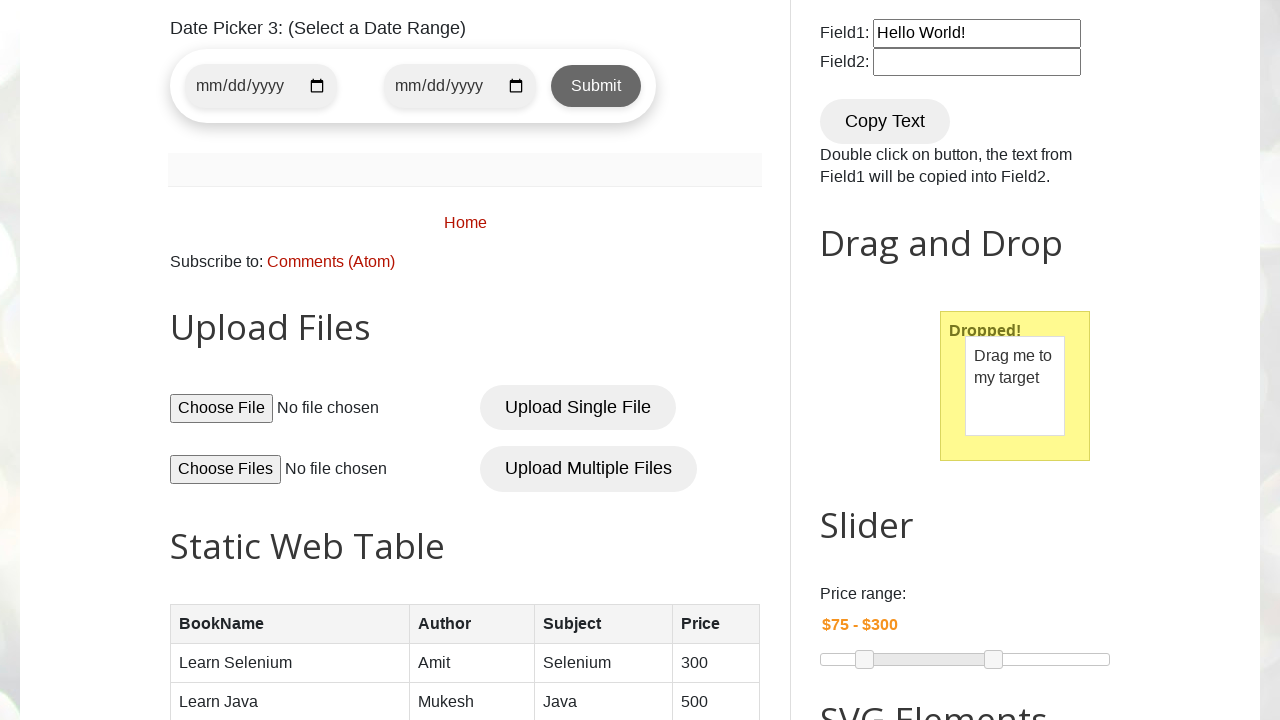

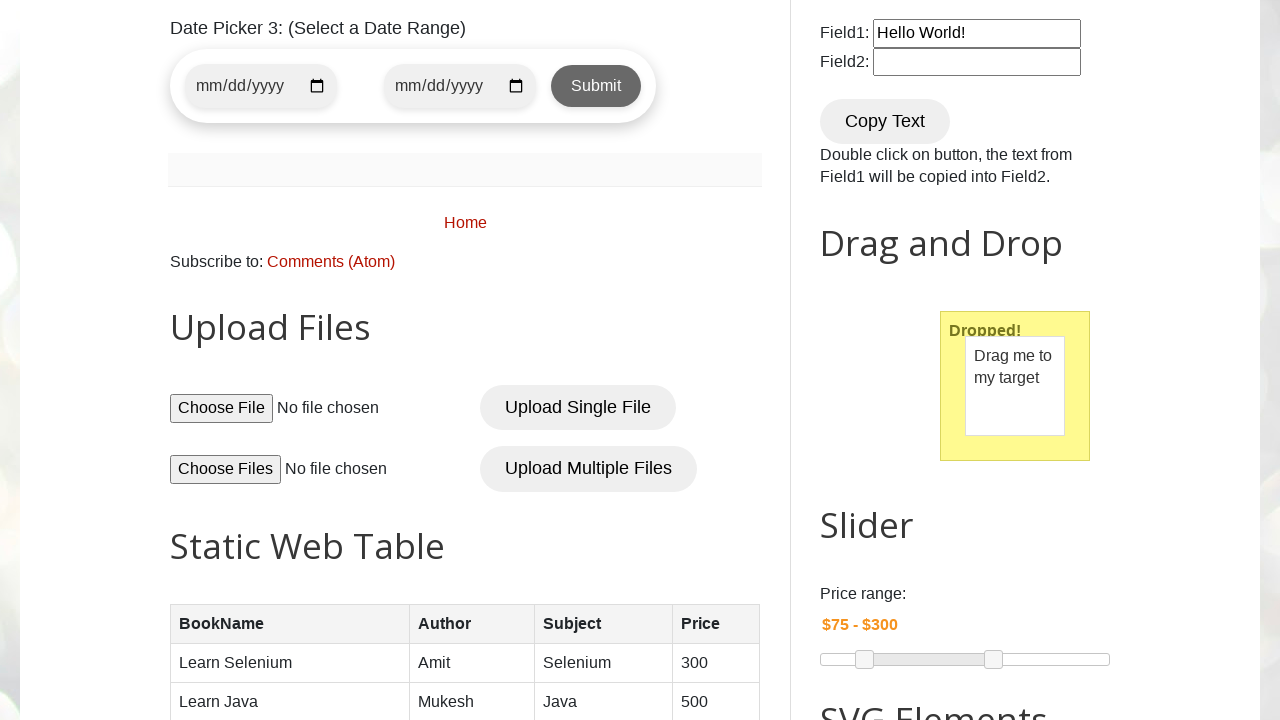